Tests dynamic loading functionality by clicking a Start button and waiting for the "Hello World!" text to appear after the loading completes.

Starting URL: https://the-internet.herokuapp.com/dynamic_loading/1

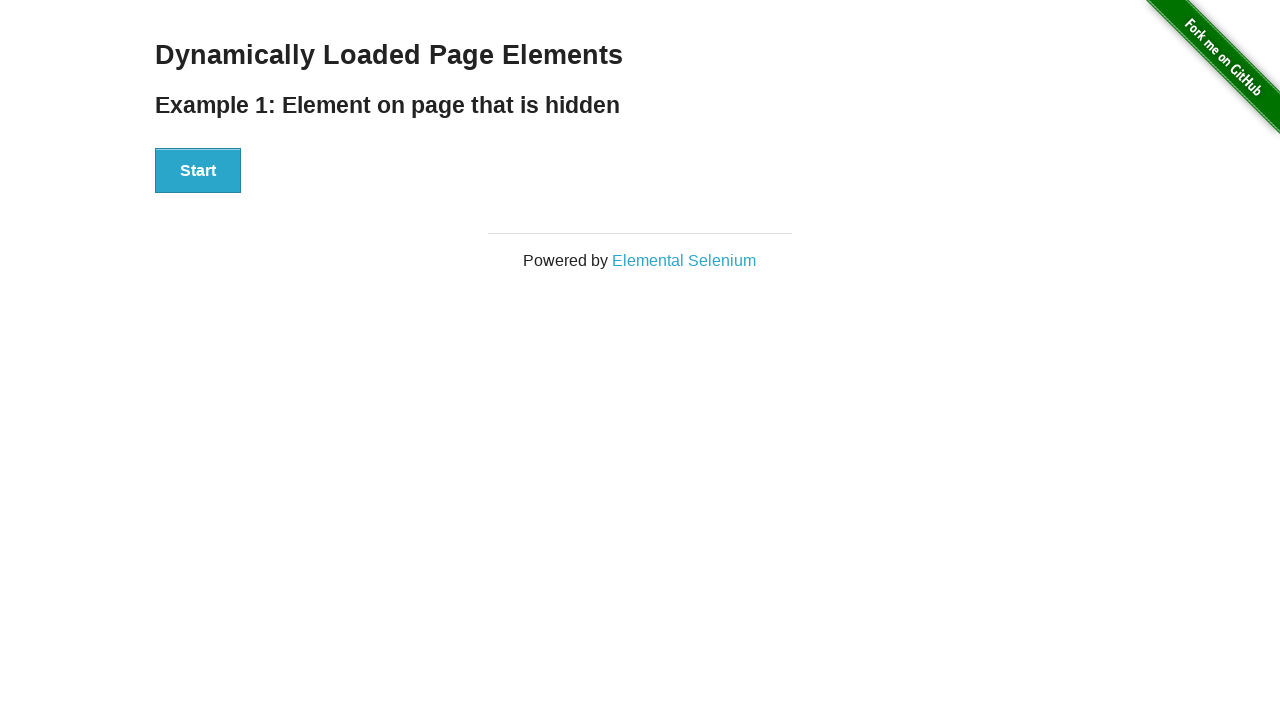

Navigated to dynamic loading test page
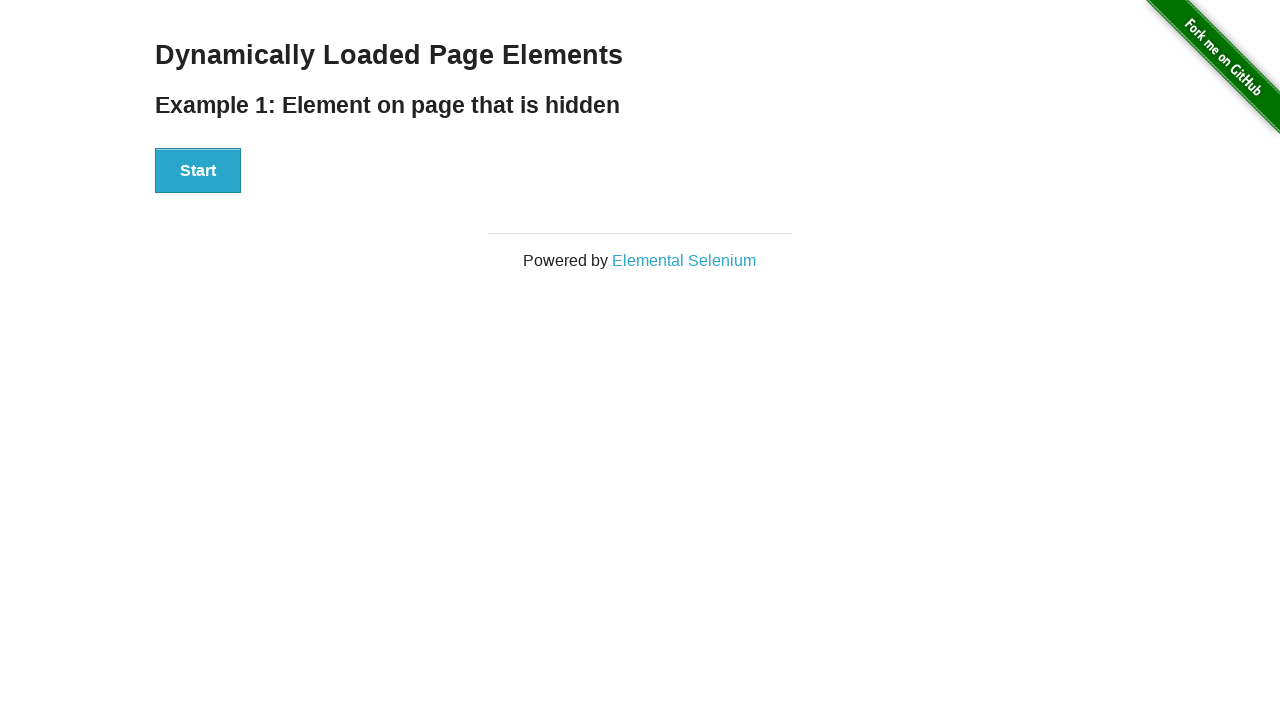

Clicked Start button to initiate dynamic loading at (198, 171) on button:has-text('Start')
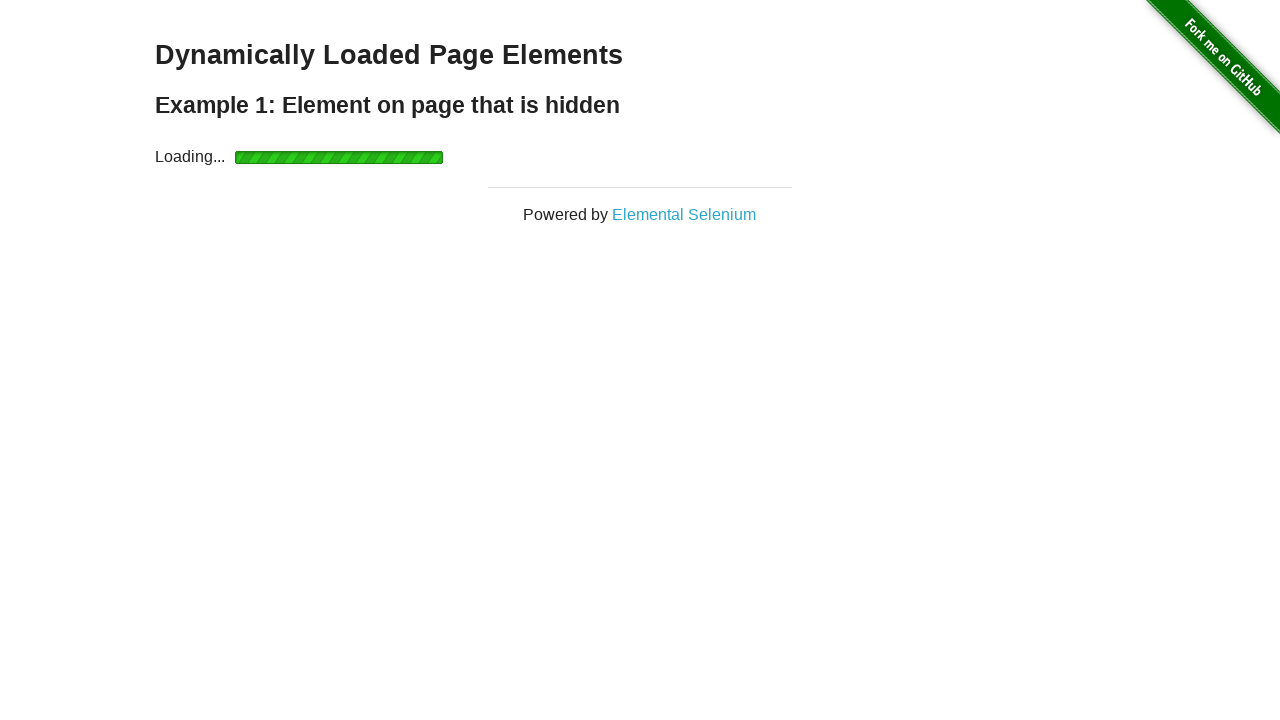

Hello World! text appeared after loading completed
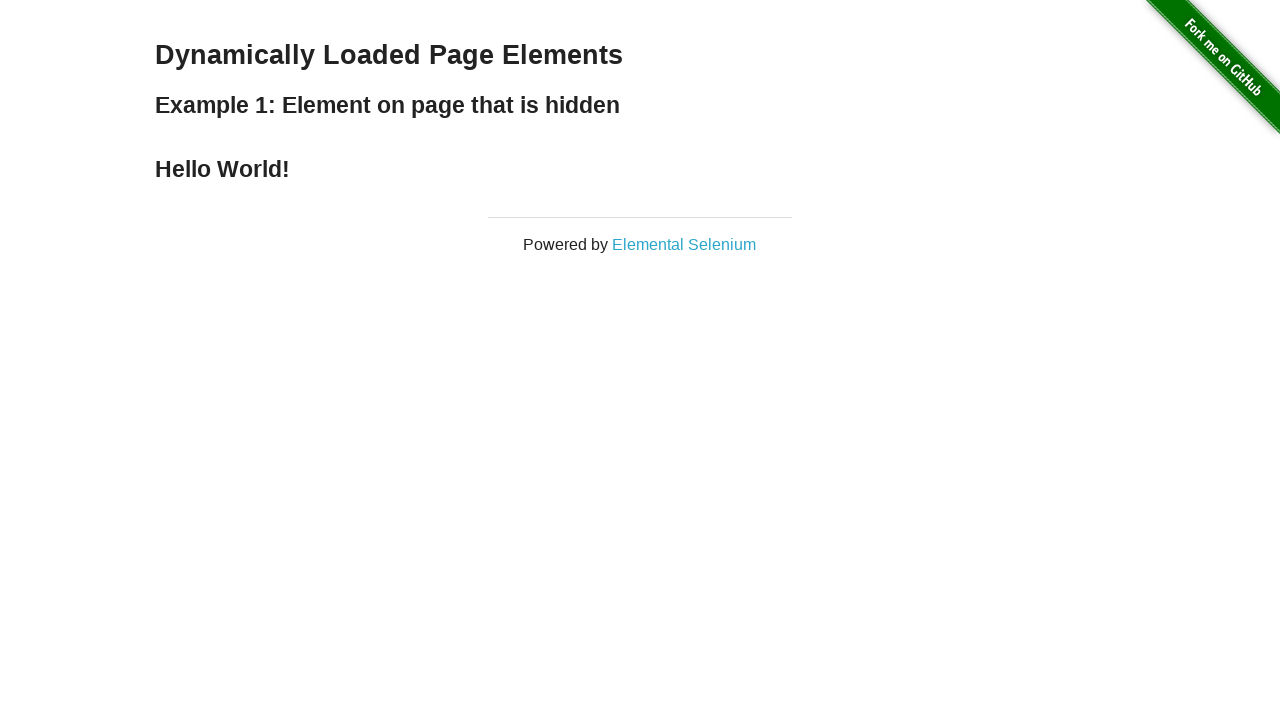

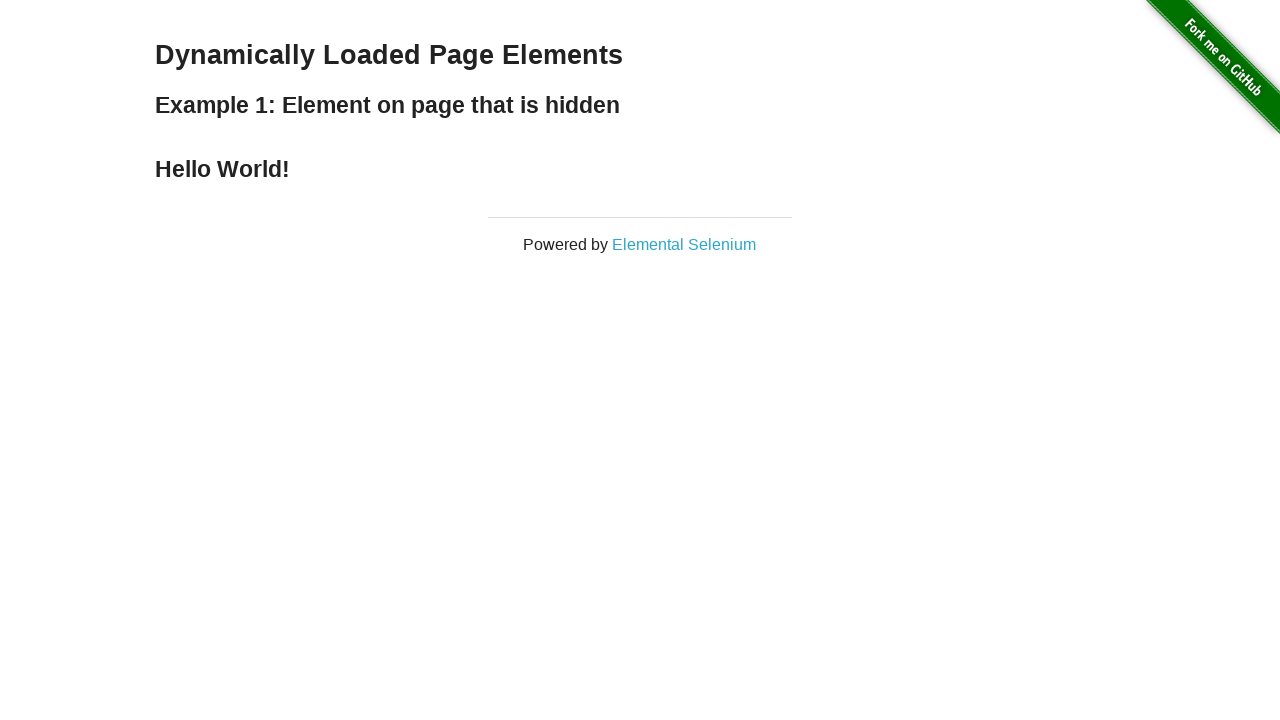